Tests the venues page functionality including search, filters, view mode toggle, and clicking on venue cards

Starting URL: https://wedding-2qqf84l43-asithalkonaras-projects.vercel.app/venues

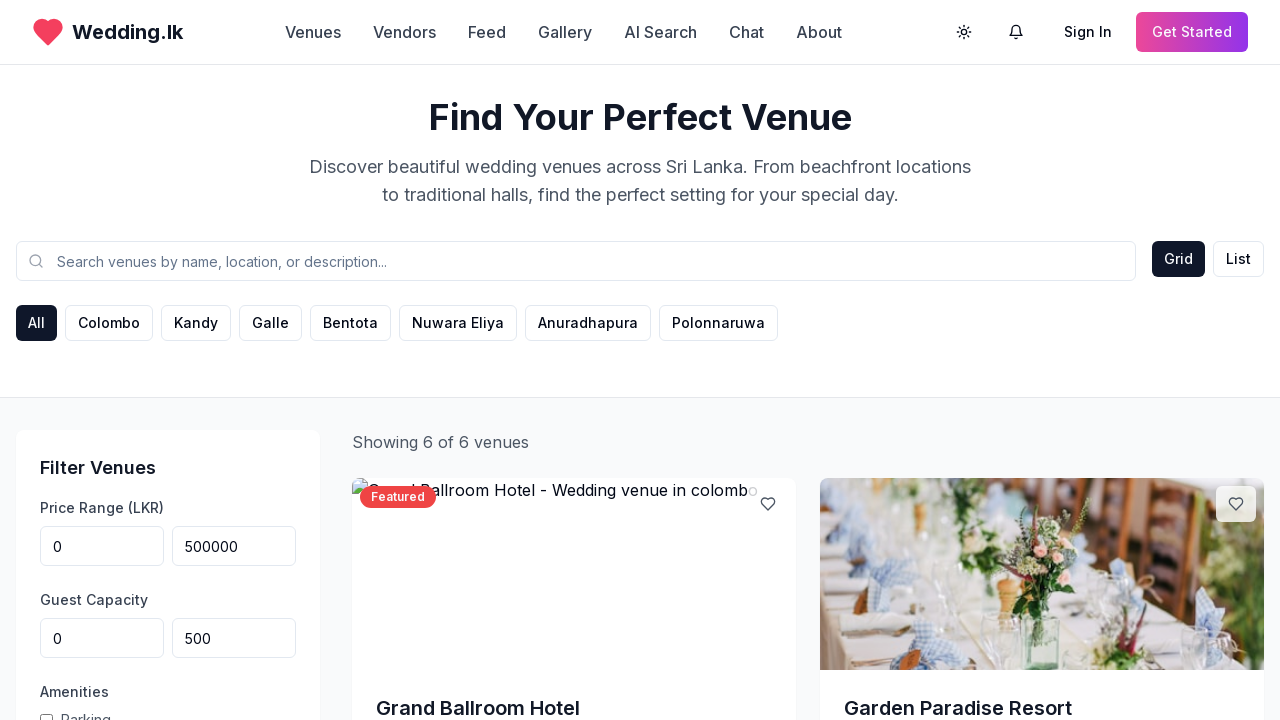

Waited for page to reach networkidle state
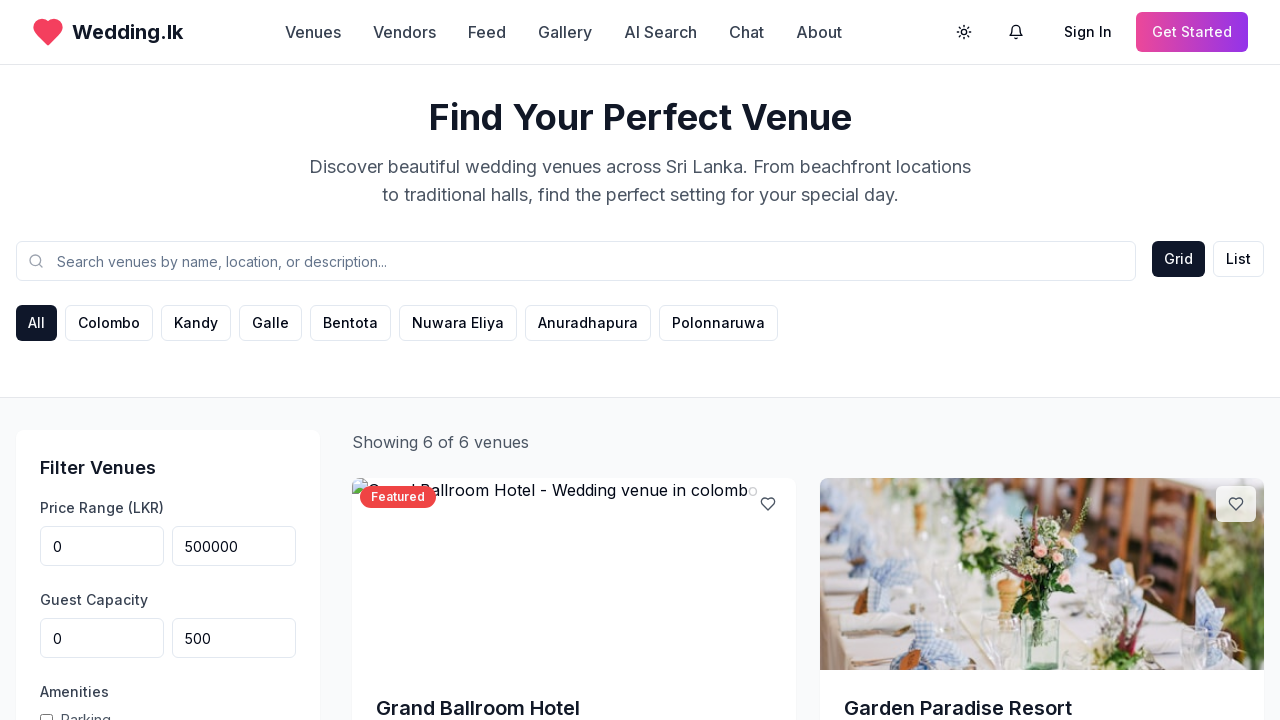

Verified page loaded with h1 heading present
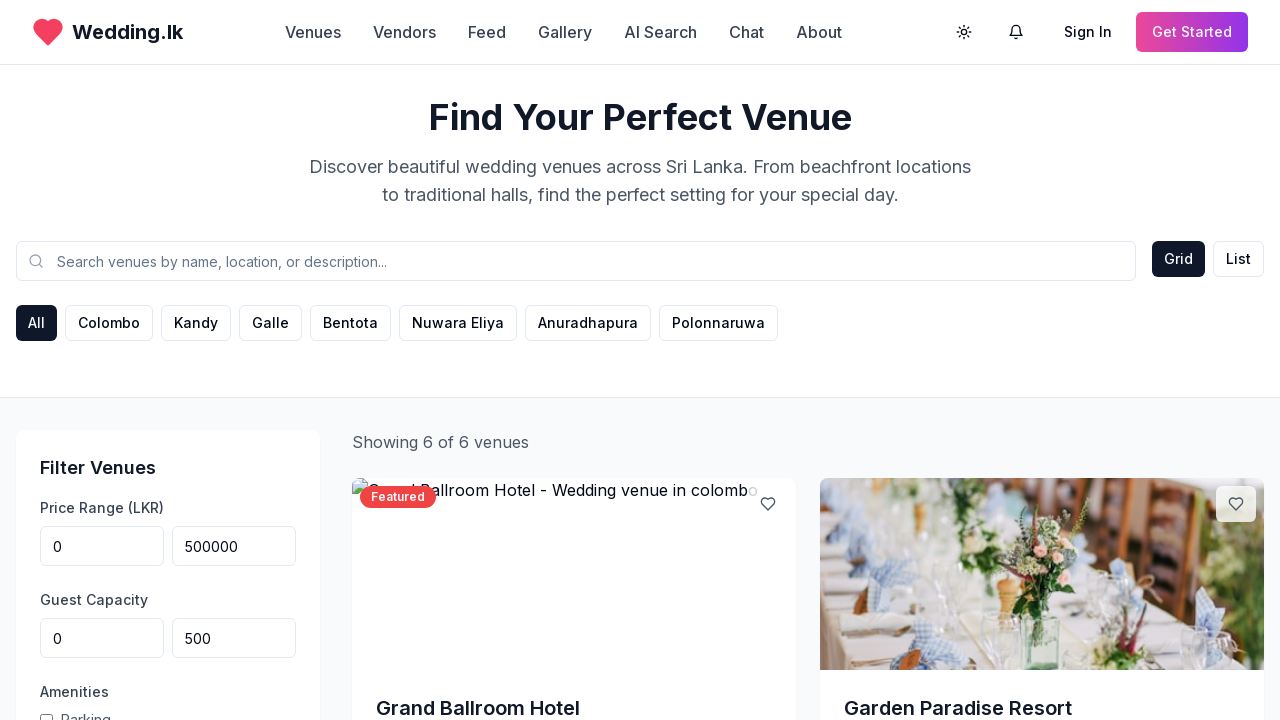

Located search input field
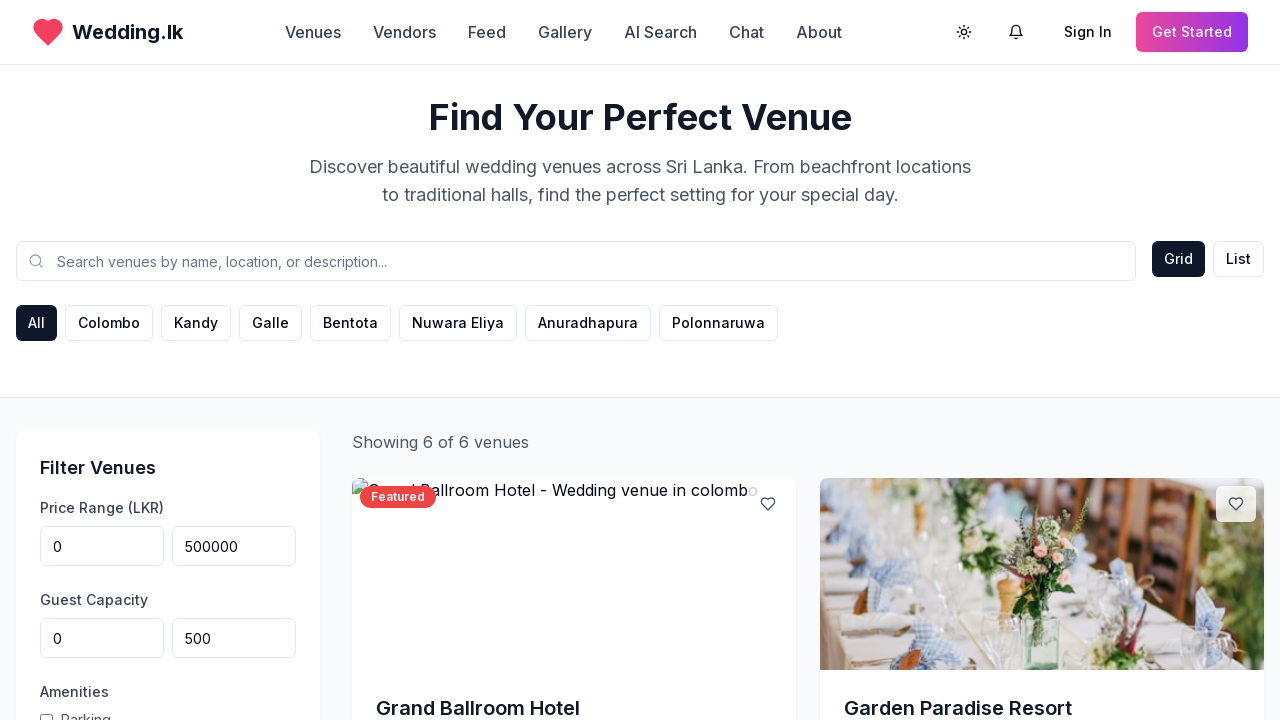

Filled search input with 'Colombo' on input[placeholder*='search'], input[placeholder*='venue'] >> nth=0
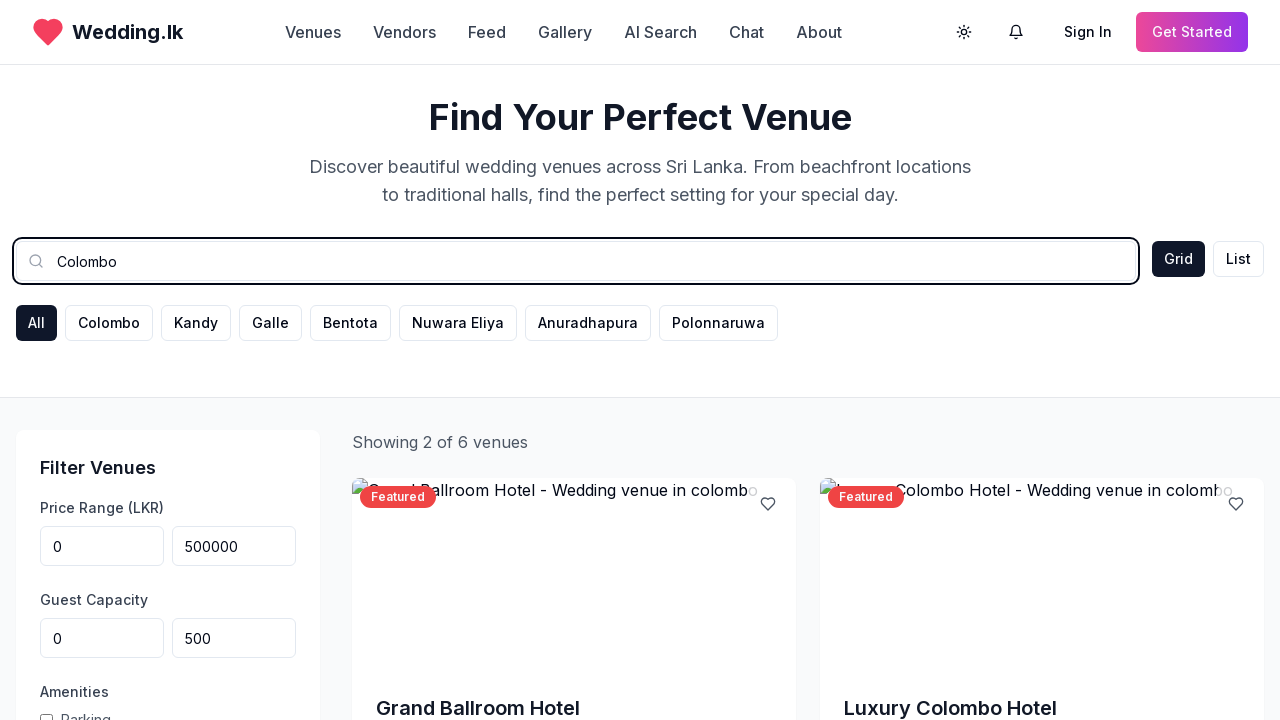

Waited 1000ms for search results to update
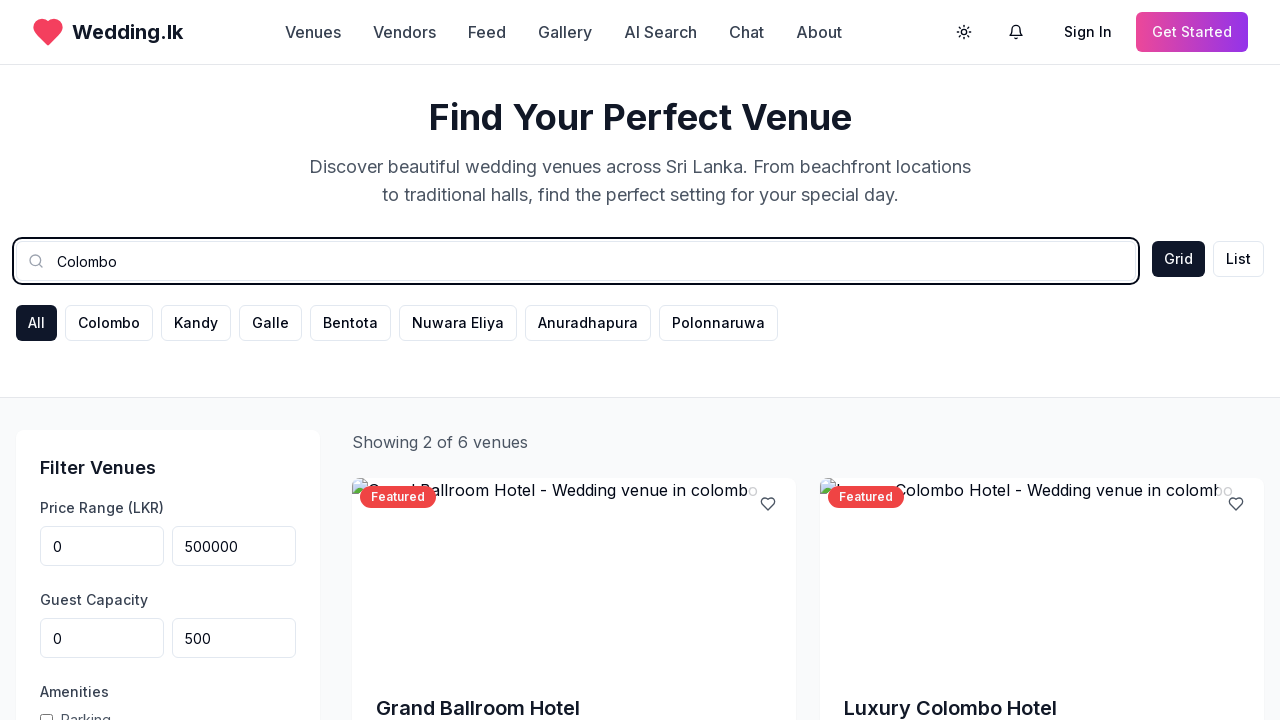

Located filter buttons
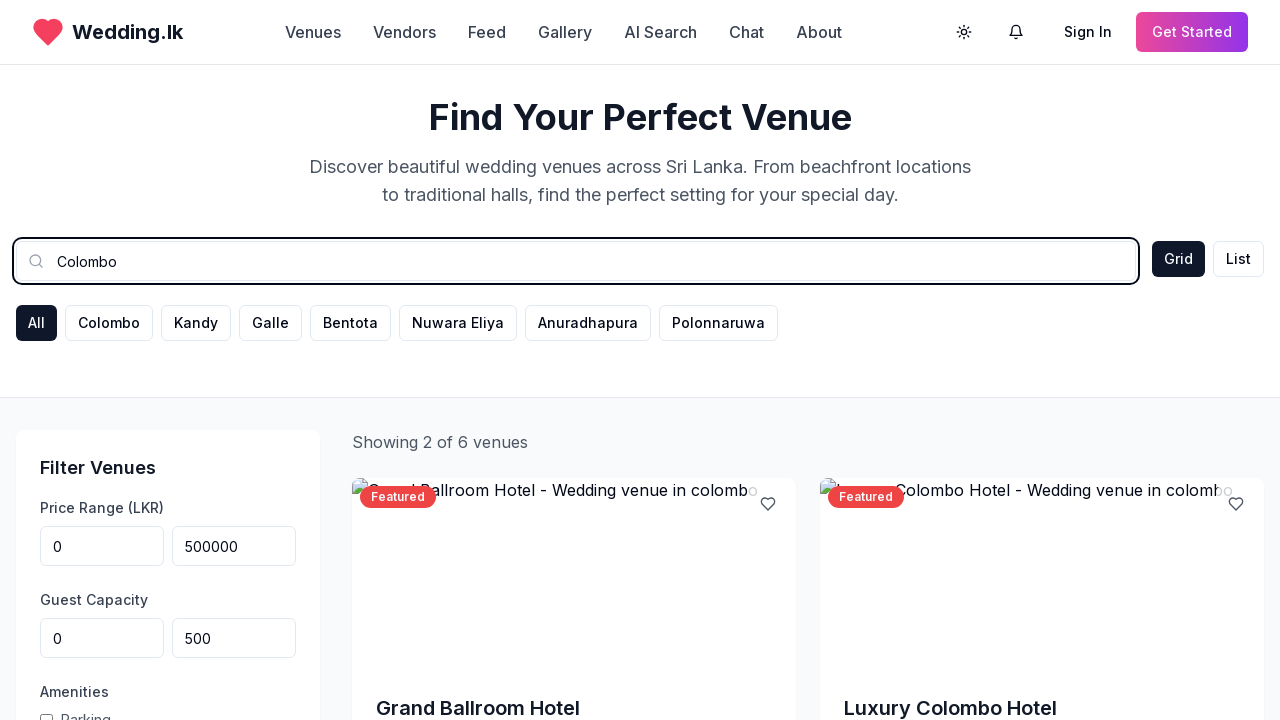

Located view mode toggle button
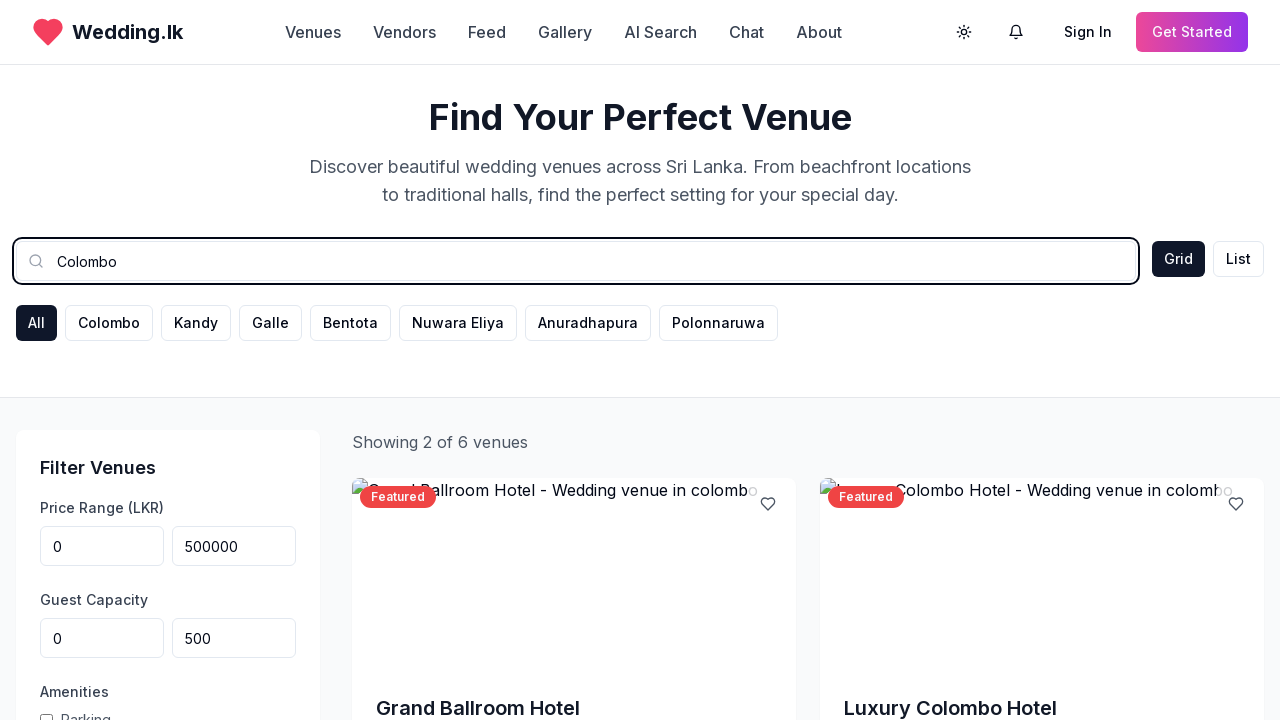

Located venue card elements
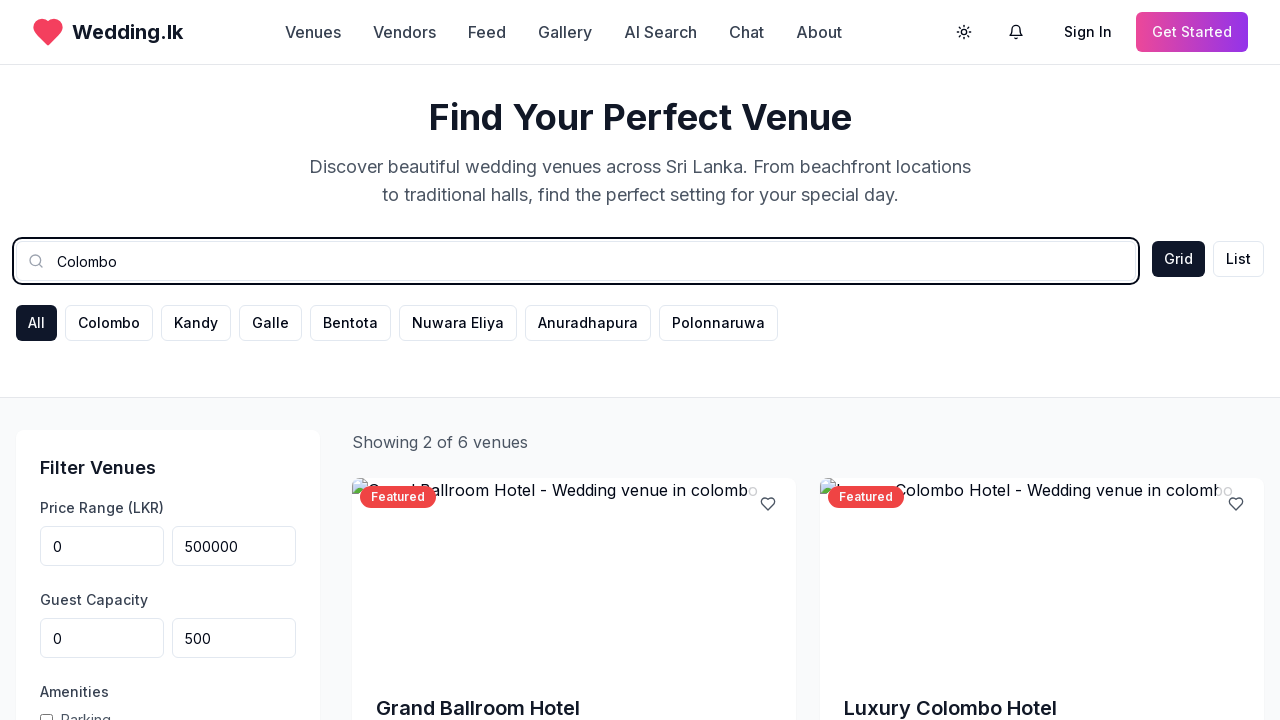

Clicked first venue card at (640, 360) on .bg-white, .venue-card, [data-testid='venue-card'], .card >> nth=0
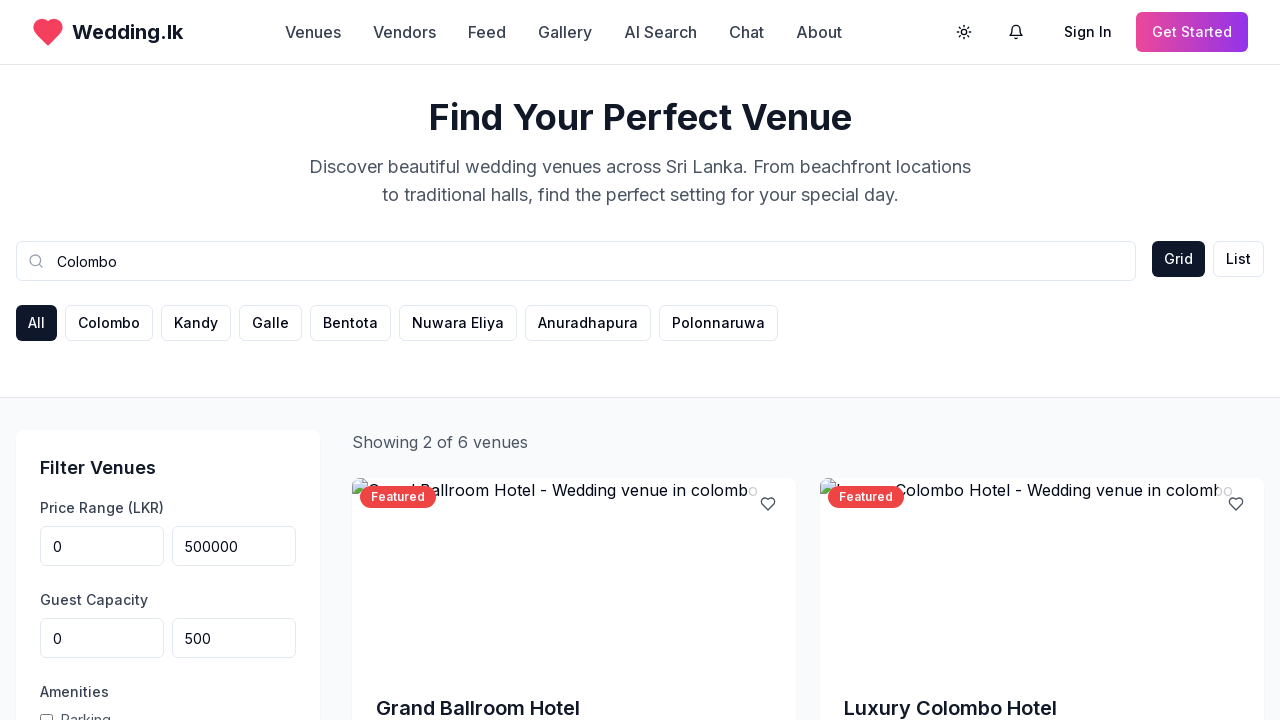

Waited for venue details page to load
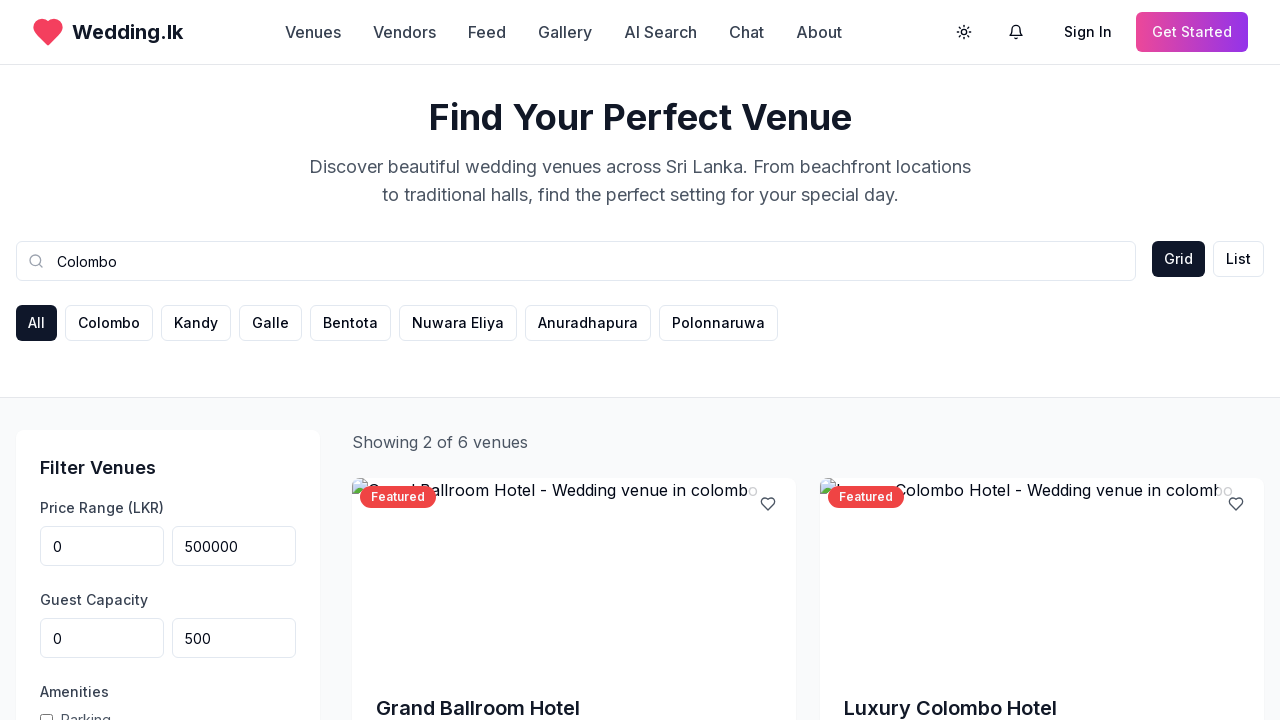

Navigated back to venues page
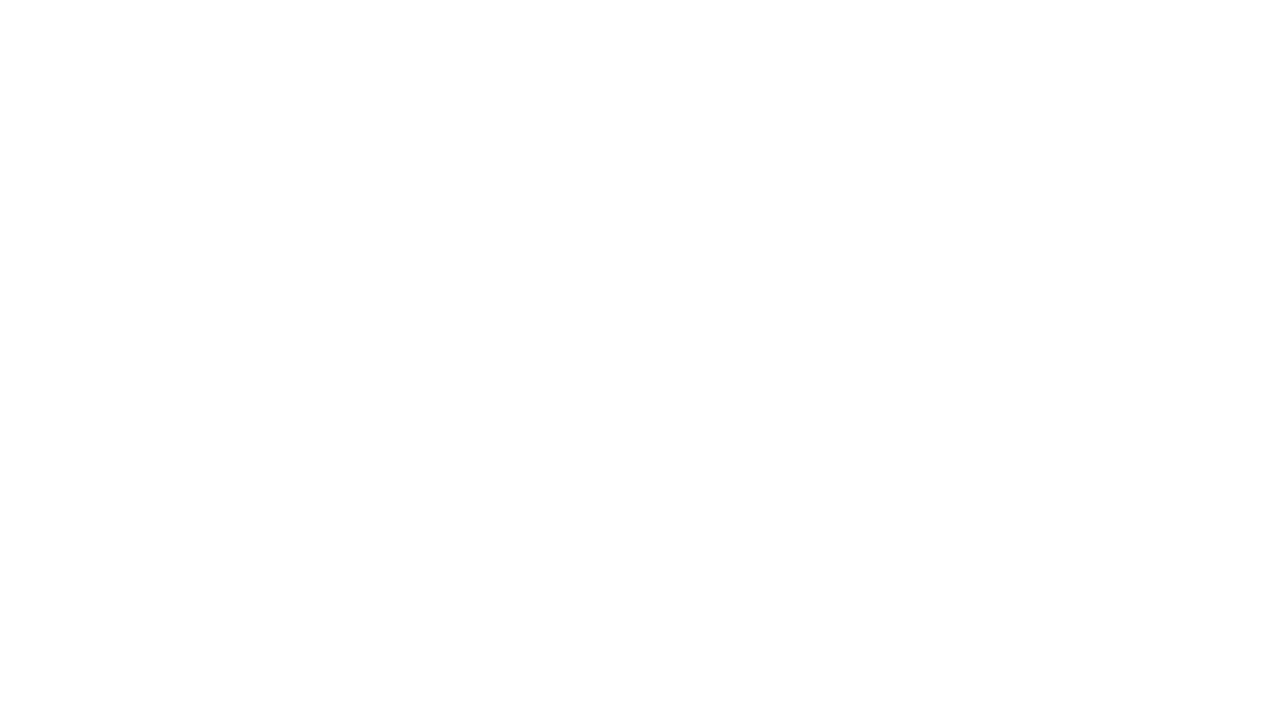

Waited for venues page to fully reload
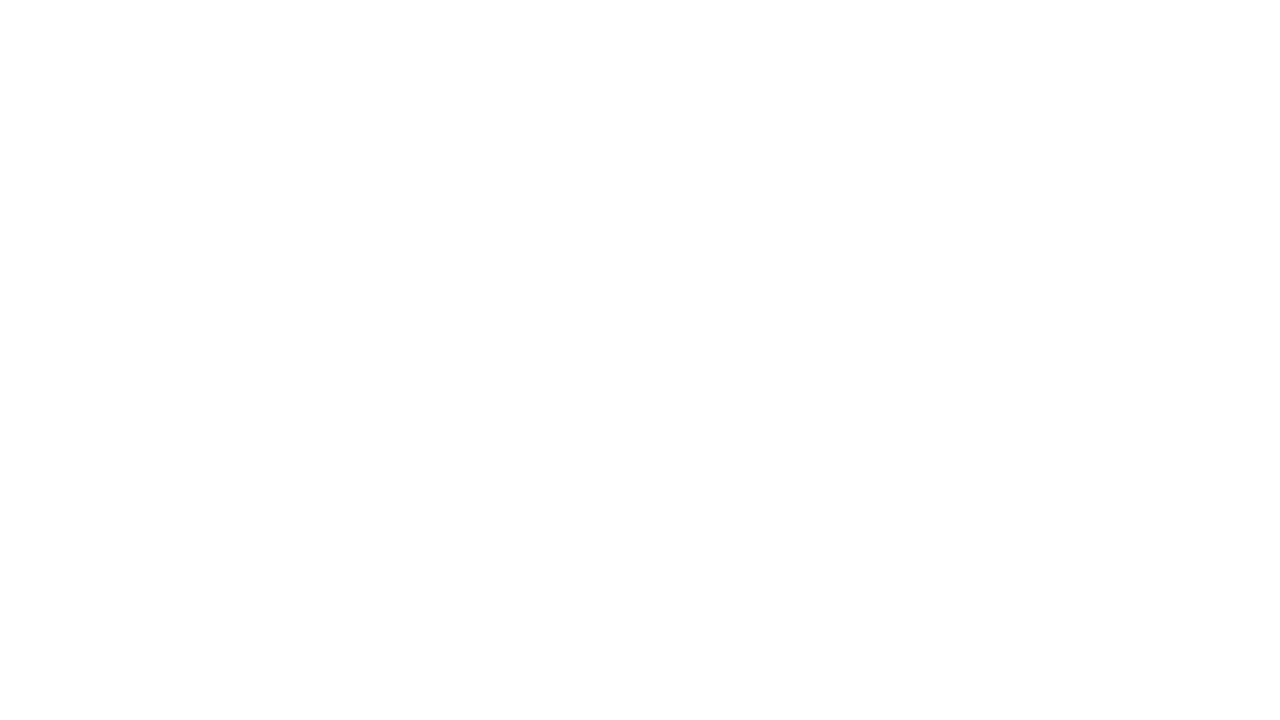

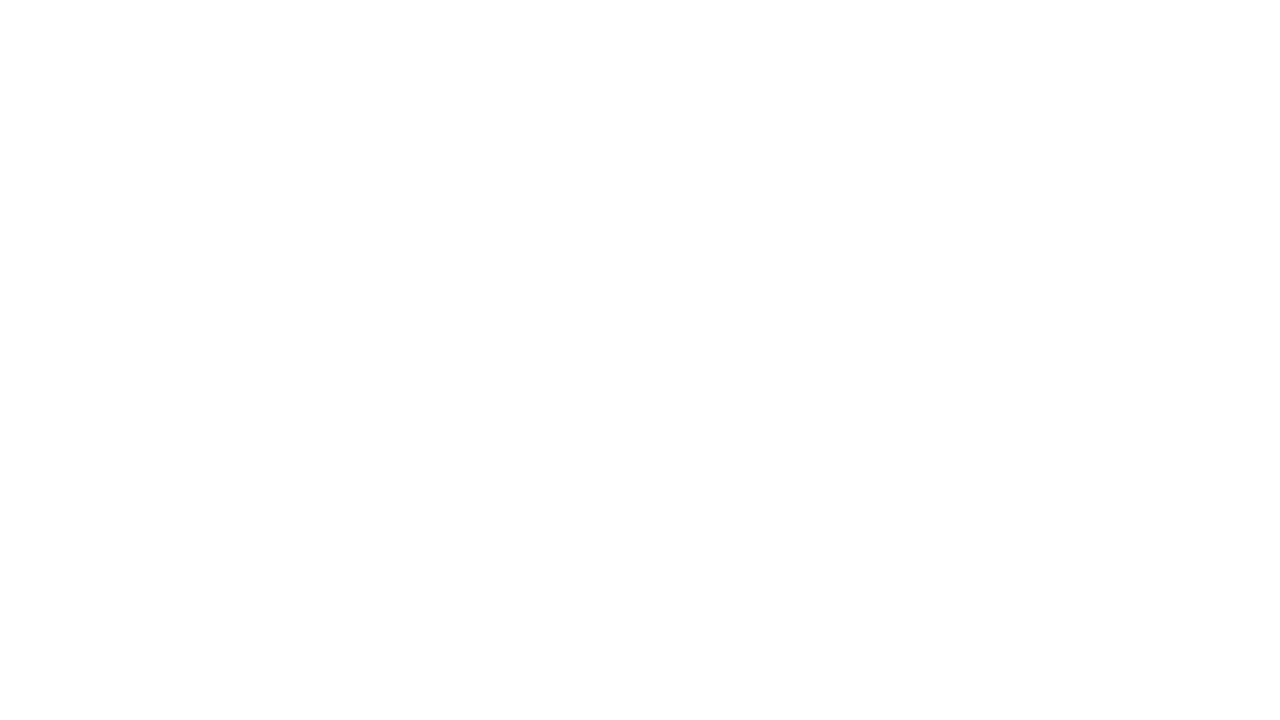